Tests drag and drop functionality on jQuery UI demo page by dragging an element and dropping it onto a target element within an iframe

Starting URL: https://jqueryui.com/droppable/

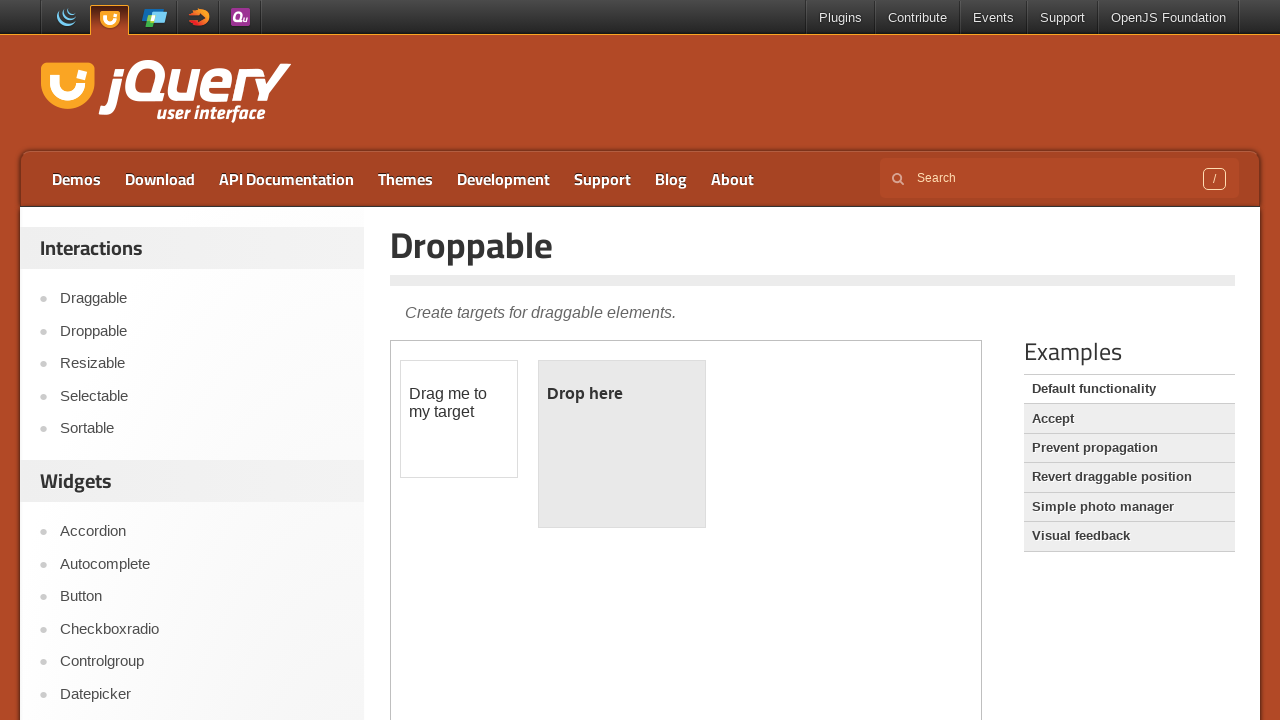

Located the first iframe containing the drag and drop demo
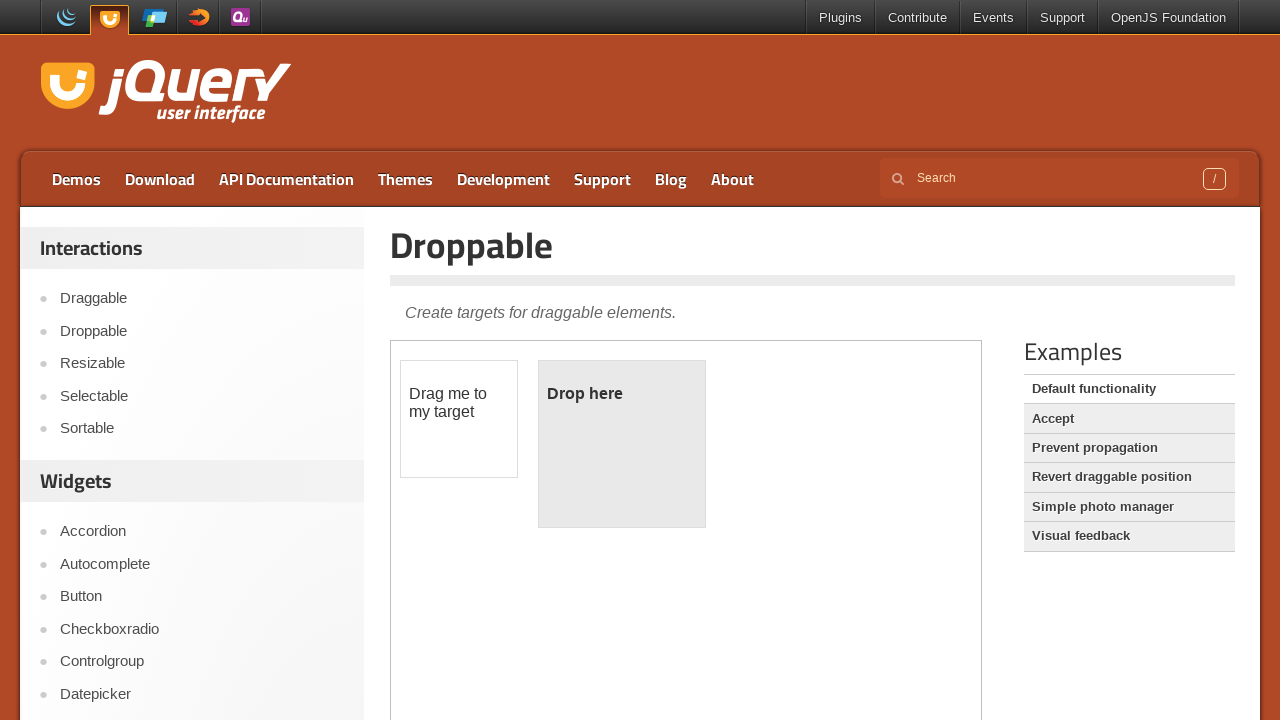

Waited for iframe to load
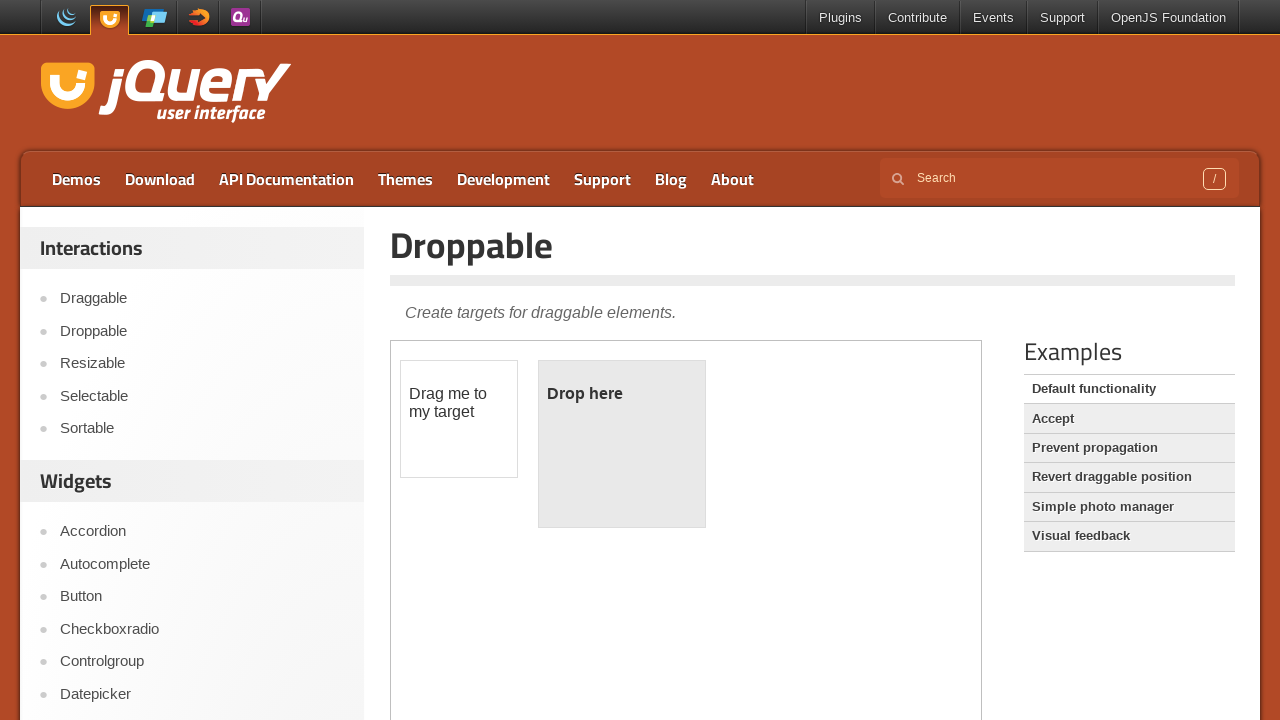

Located the draggable element with id 'draggable'
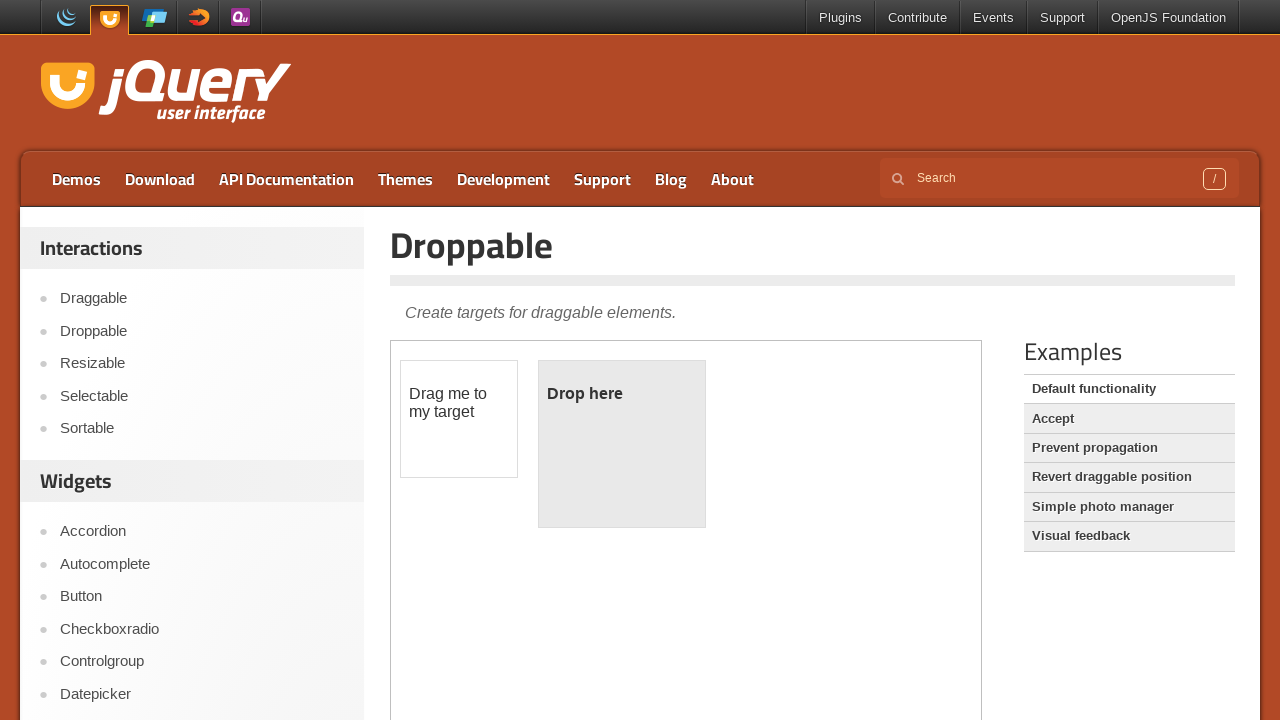

Located the droppable element with id 'droppable'
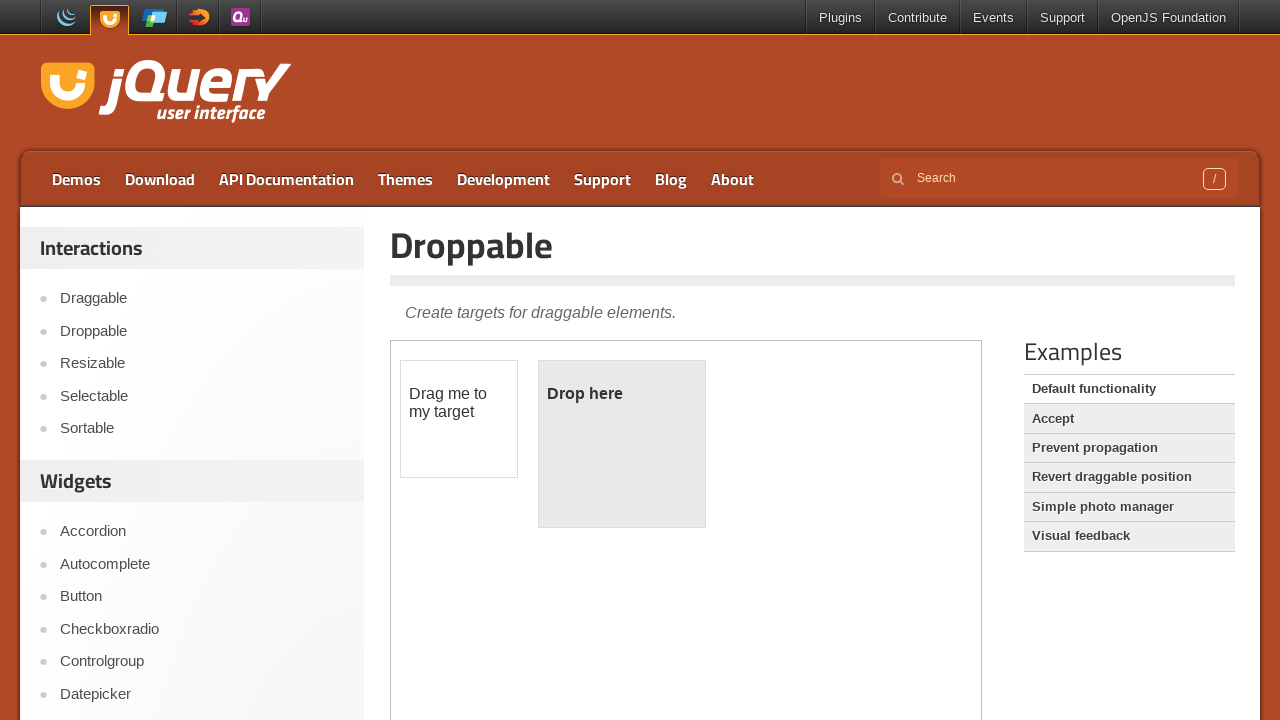

Dragged the draggable element onto the droppable target element at (622, 444)
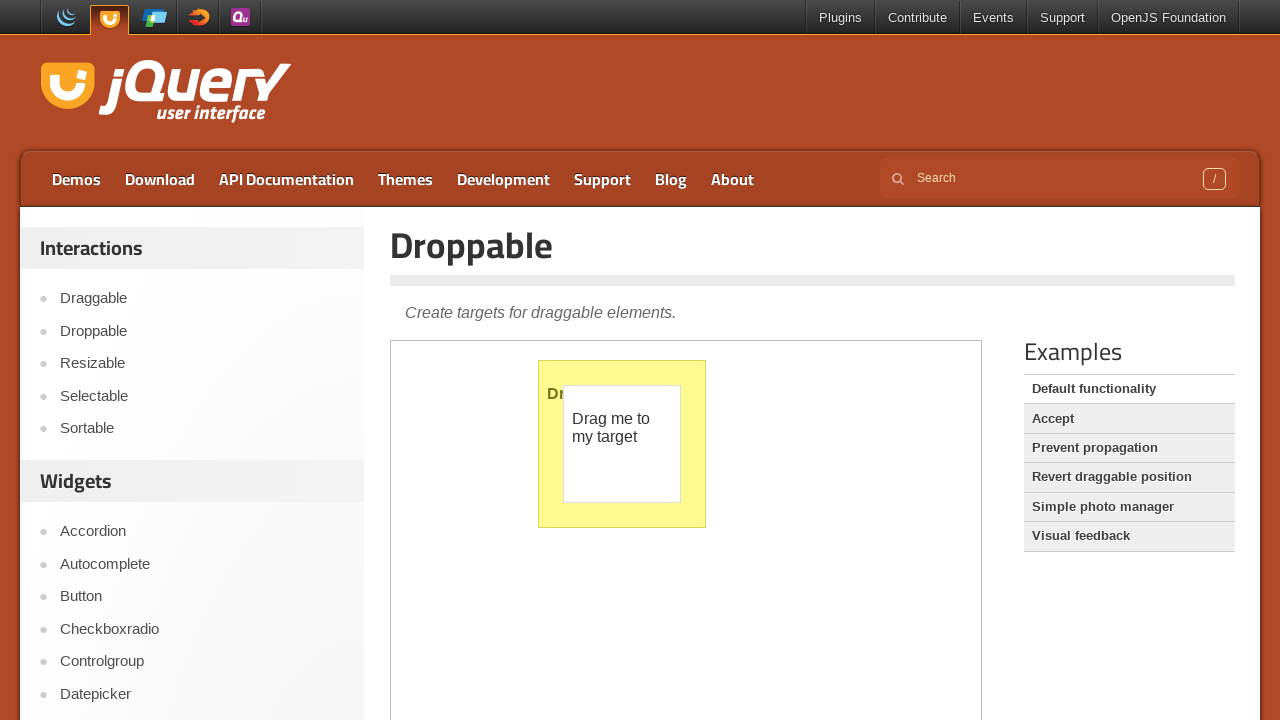

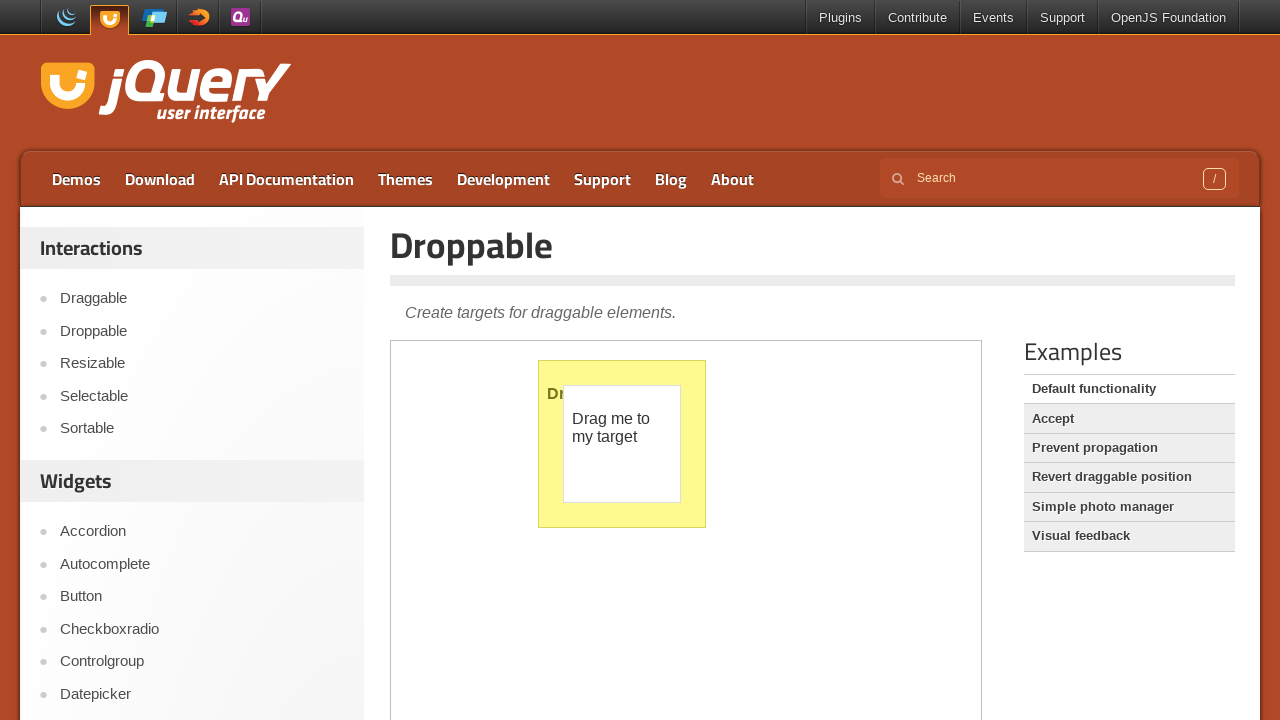